Tests checkbox functionality by checking and unchecking three checkboxes on the automation practice page

Starting URL: https://rahulshettyacademy.com/AutomationPractice/

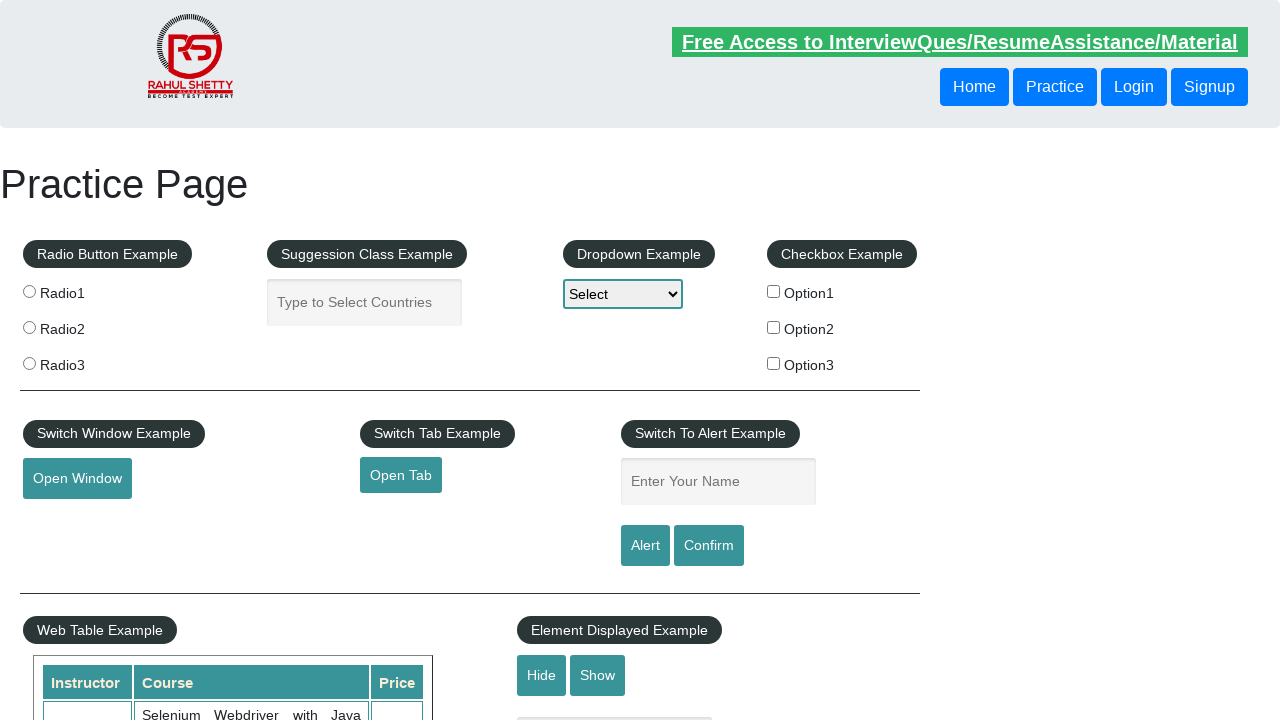

Navigated to Automation Practice page
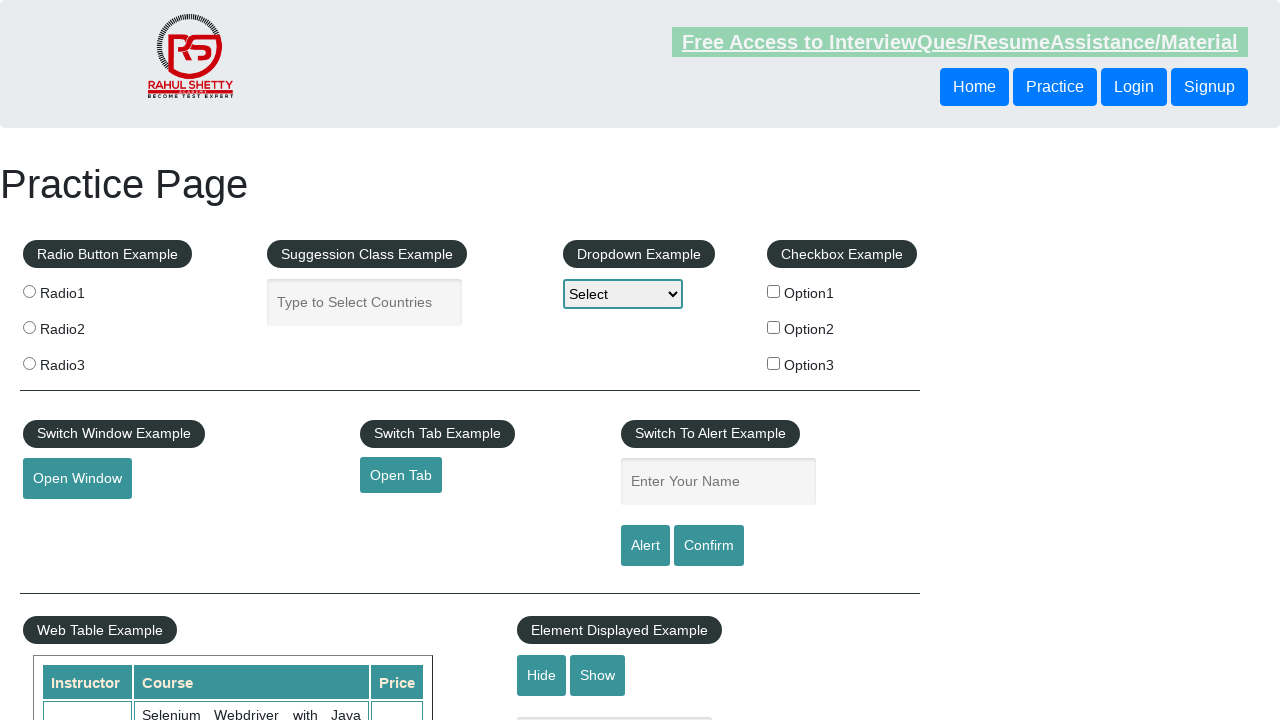

Checked checkbox option 1 at (774, 291) on #checkBoxOption1
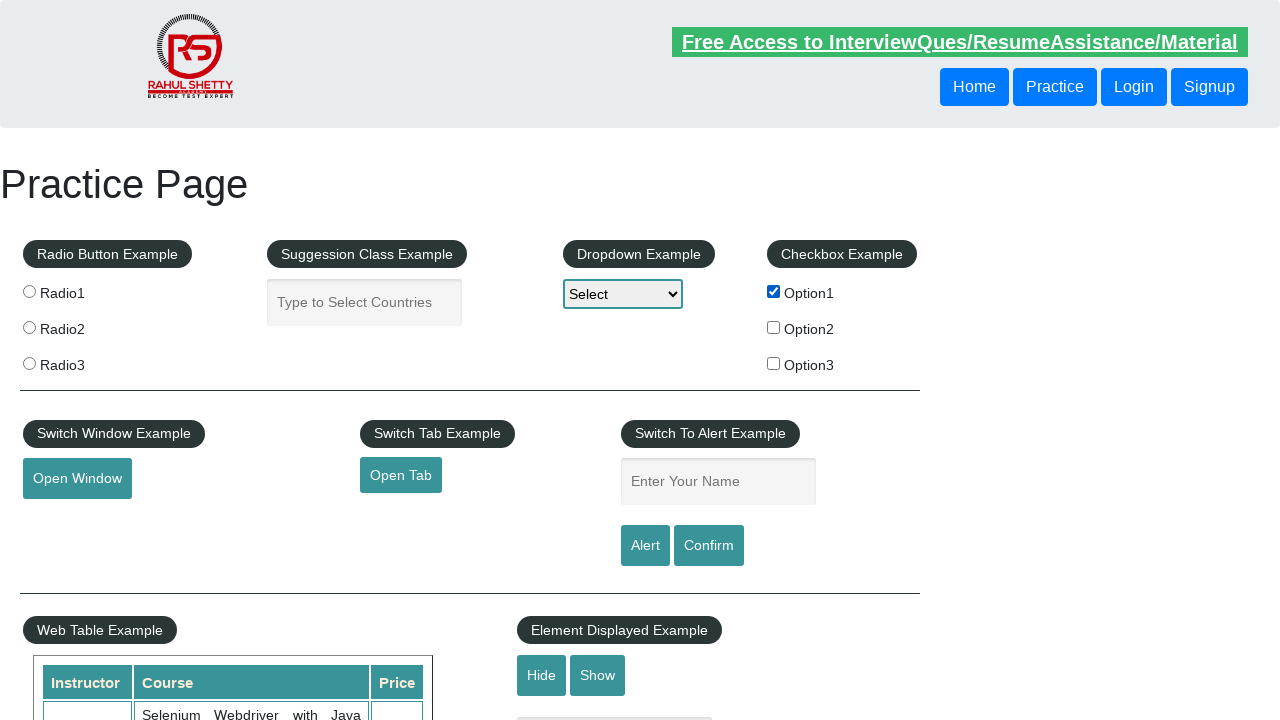

Checked checkbox option 2 at (774, 327) on #checkBoxOption2
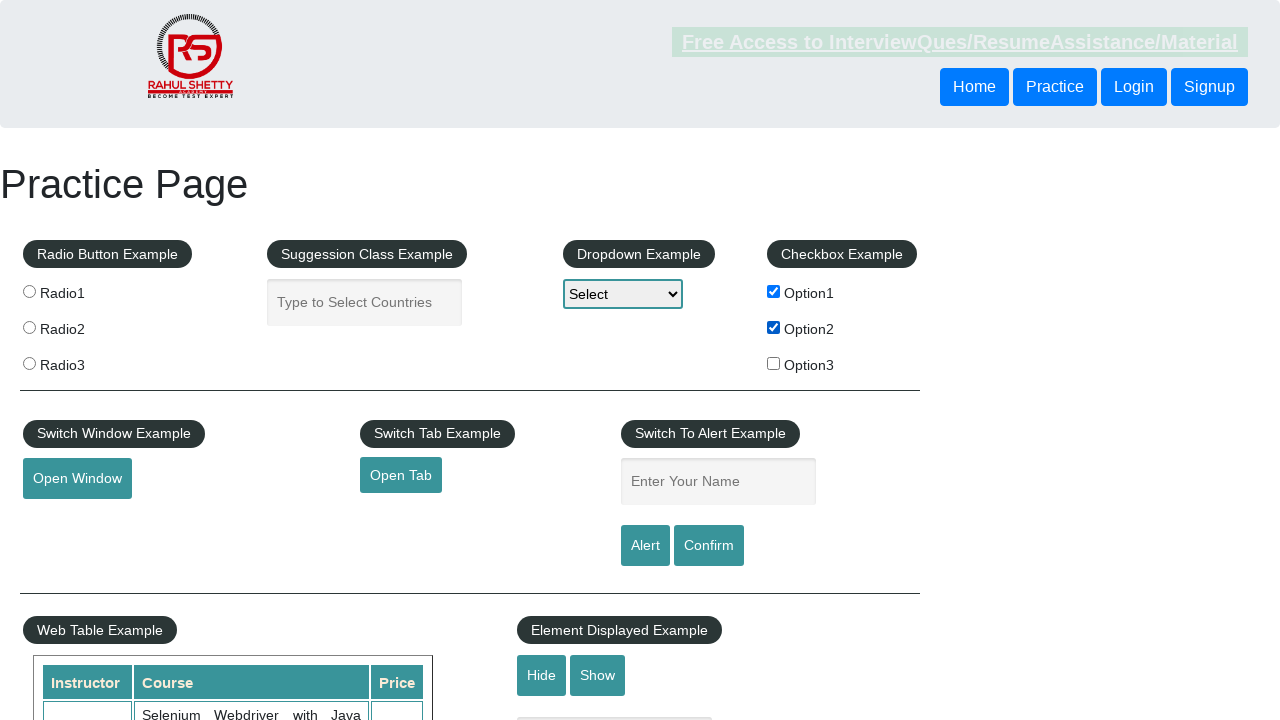

Checked checkbox option 3 at (774, 363) on #checkBoxOption3
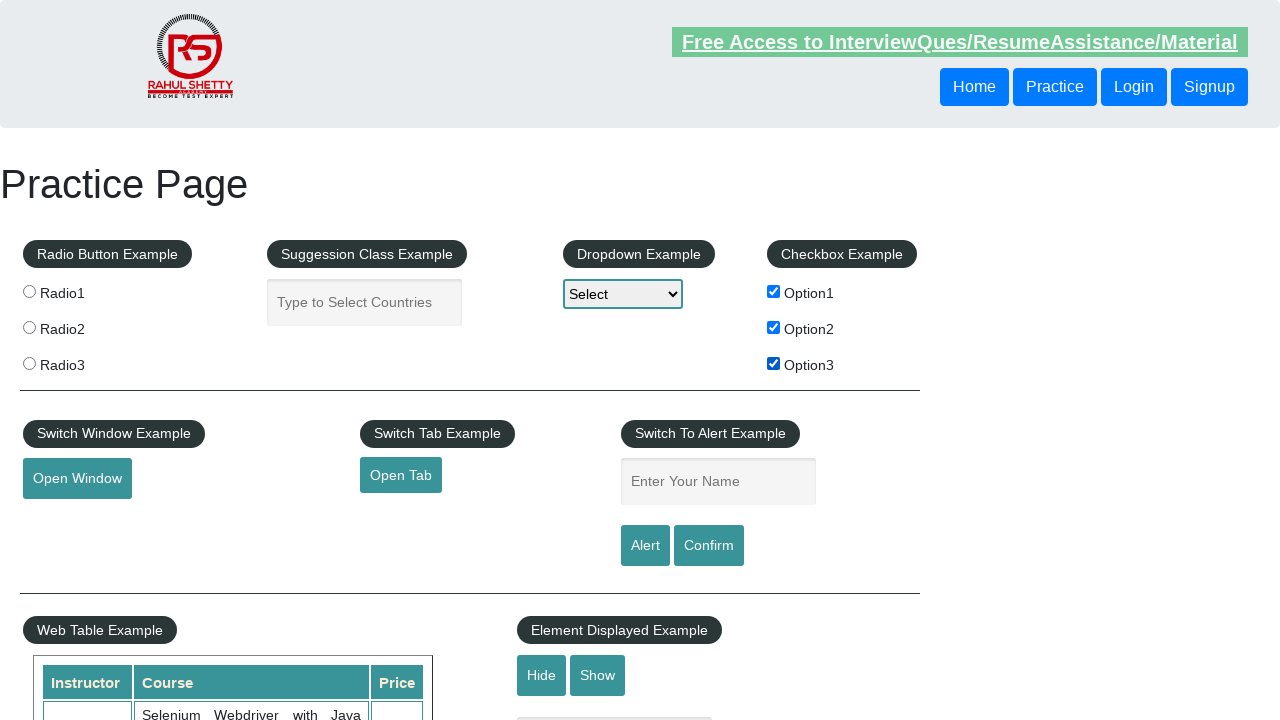

Waited 3 seconds with all checkboxes checked
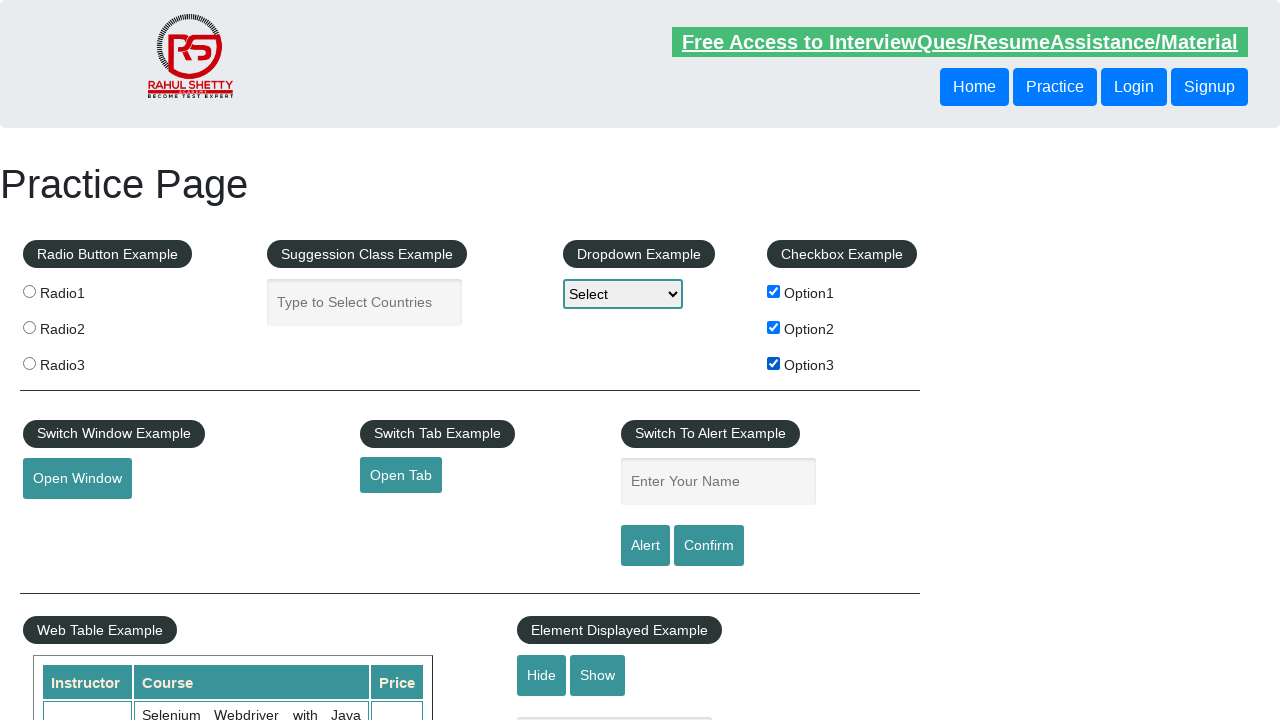

Unchecked checkbox option 1 at (774, 291) on #checkBoxOption1
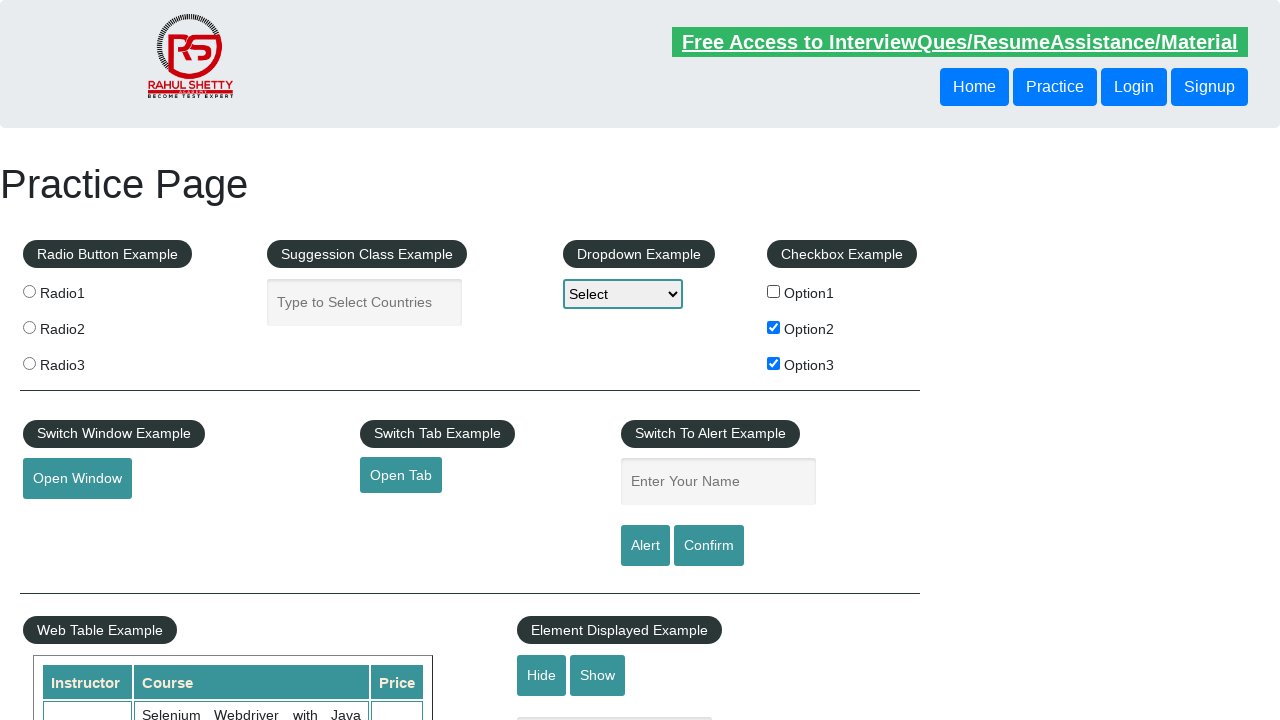

Unchecked checkbox option 2 at (774, 327) on #checkBoxOption2
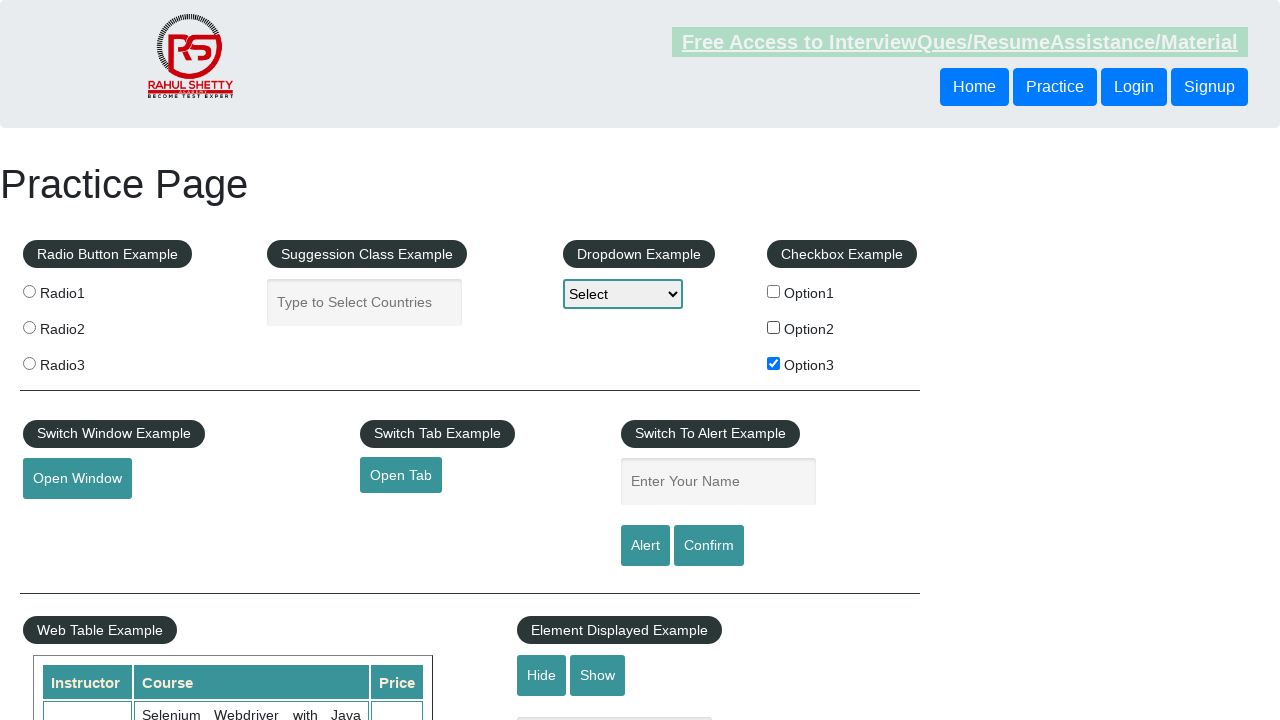

Unchecked checkbox option 3 at (774, 363) on #checkBoxOption3
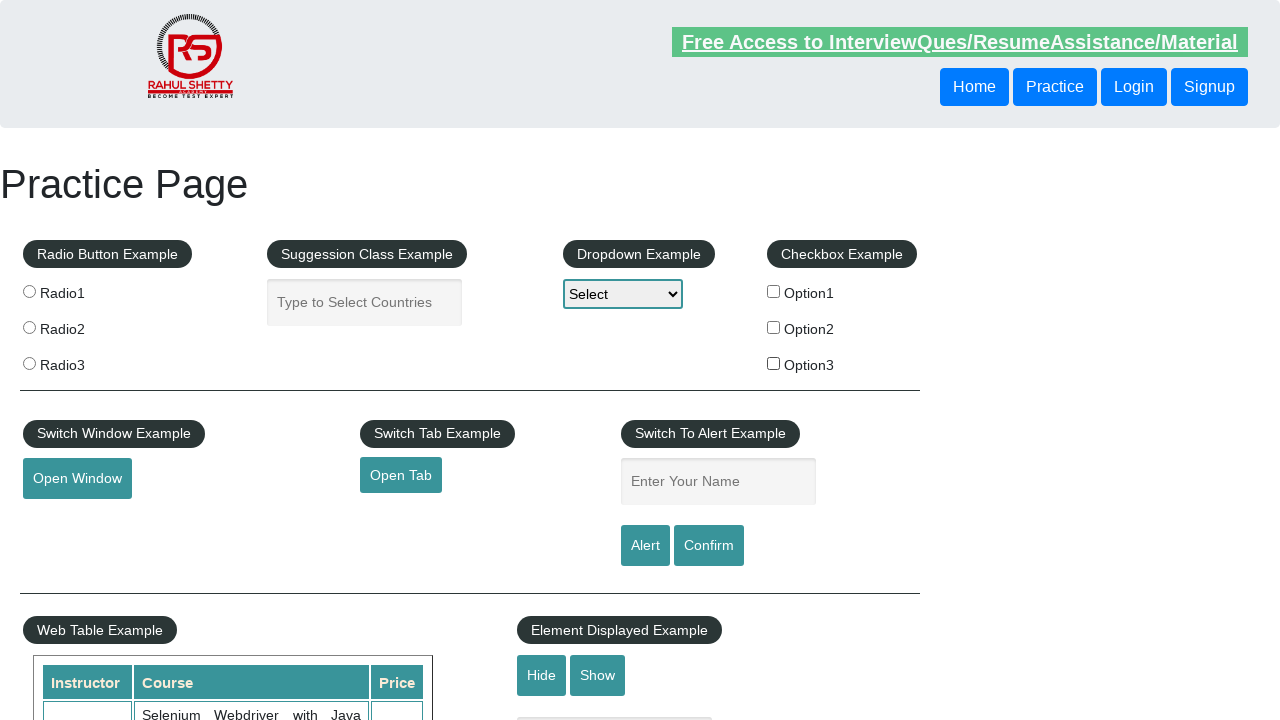

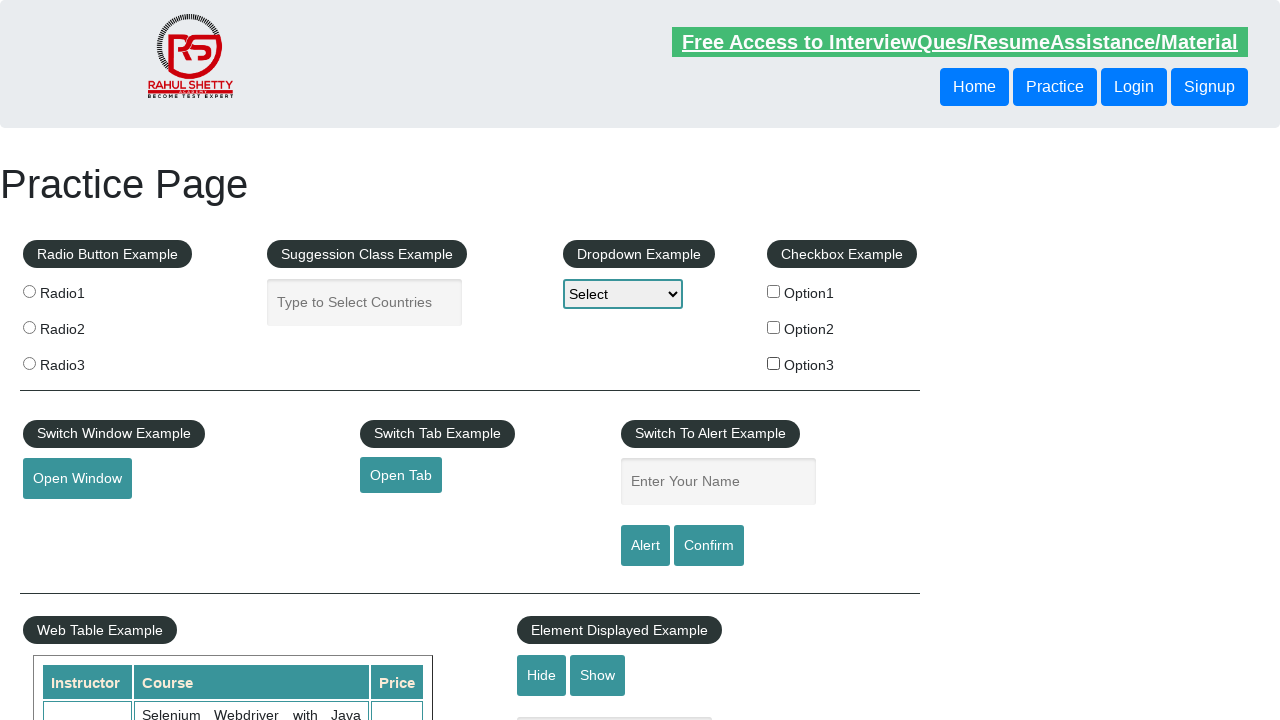